Tests JavaScript prompt dialog functionality by switching to an iframe, clicking a button to trigger a prompt, entering text, accepting the alert, and verifying the entered text is displayed on the page.

Starting URL: https://www.w3schools.com/jsref/tryit.asp?filename=tryjsref_prompt

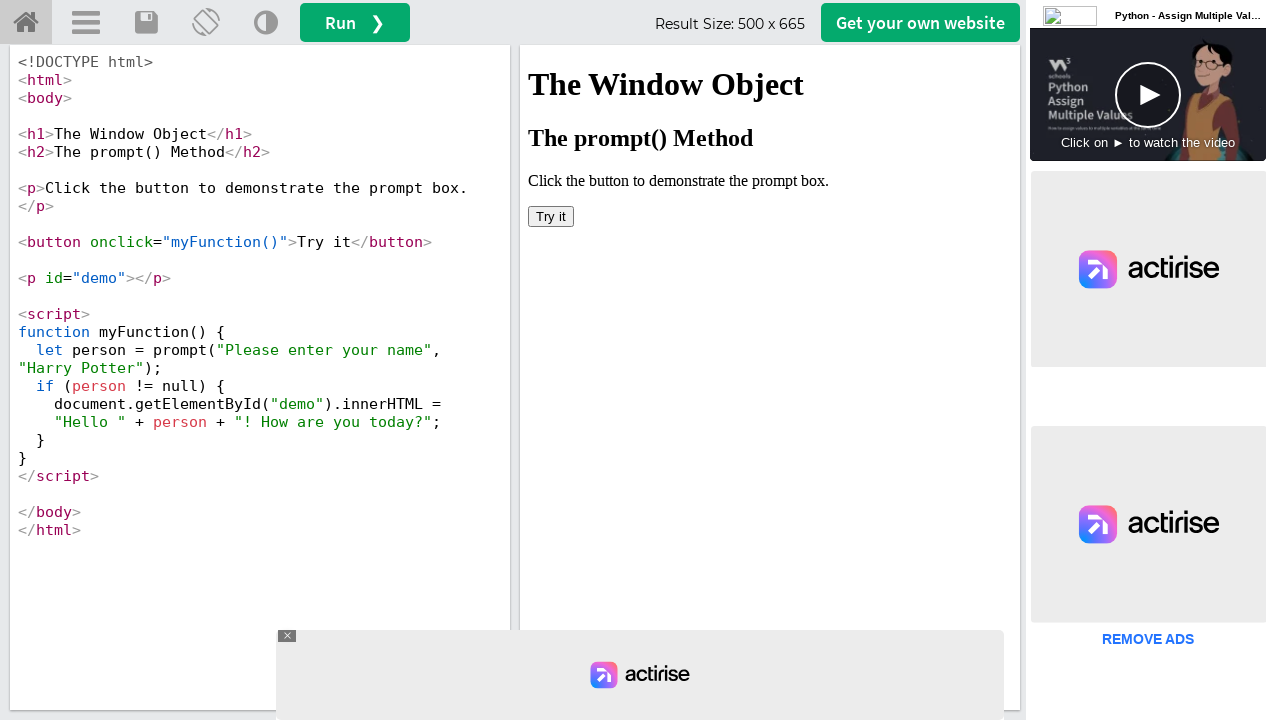

Located iframe with ID 'iframeResult'
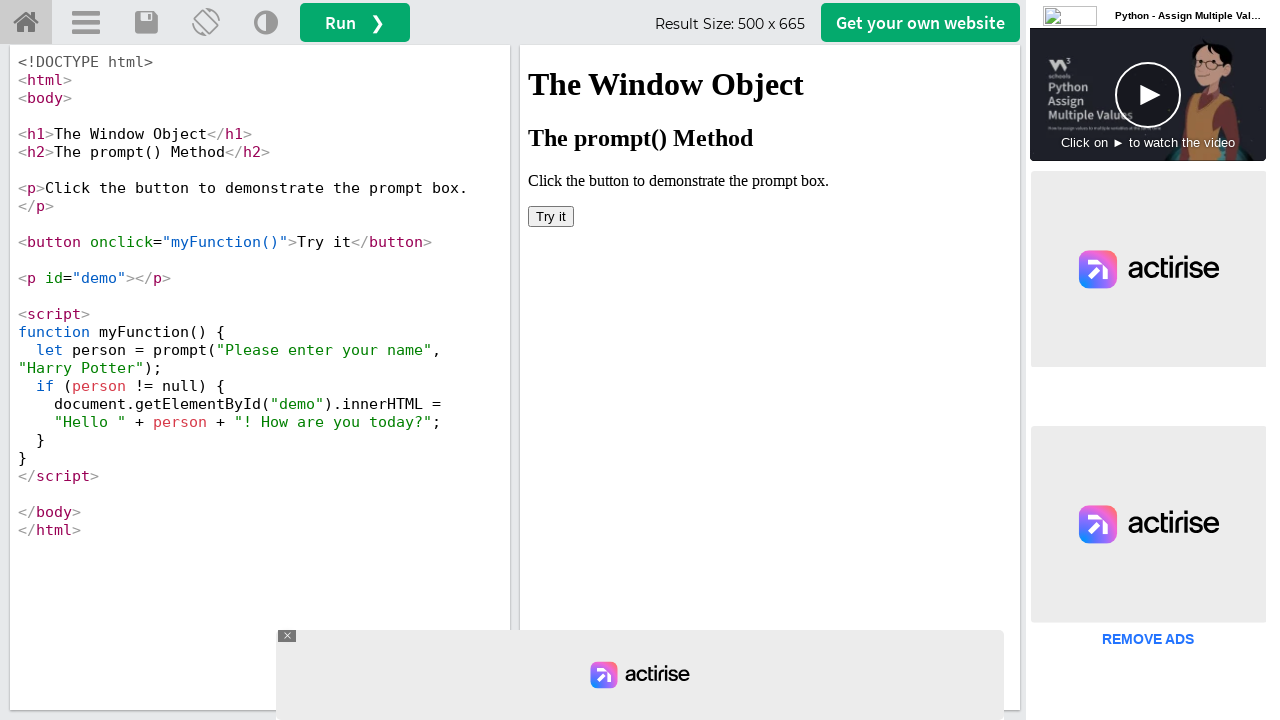

Registered dialog handler to accept prompt with text 'Namachivaya Vaalga'
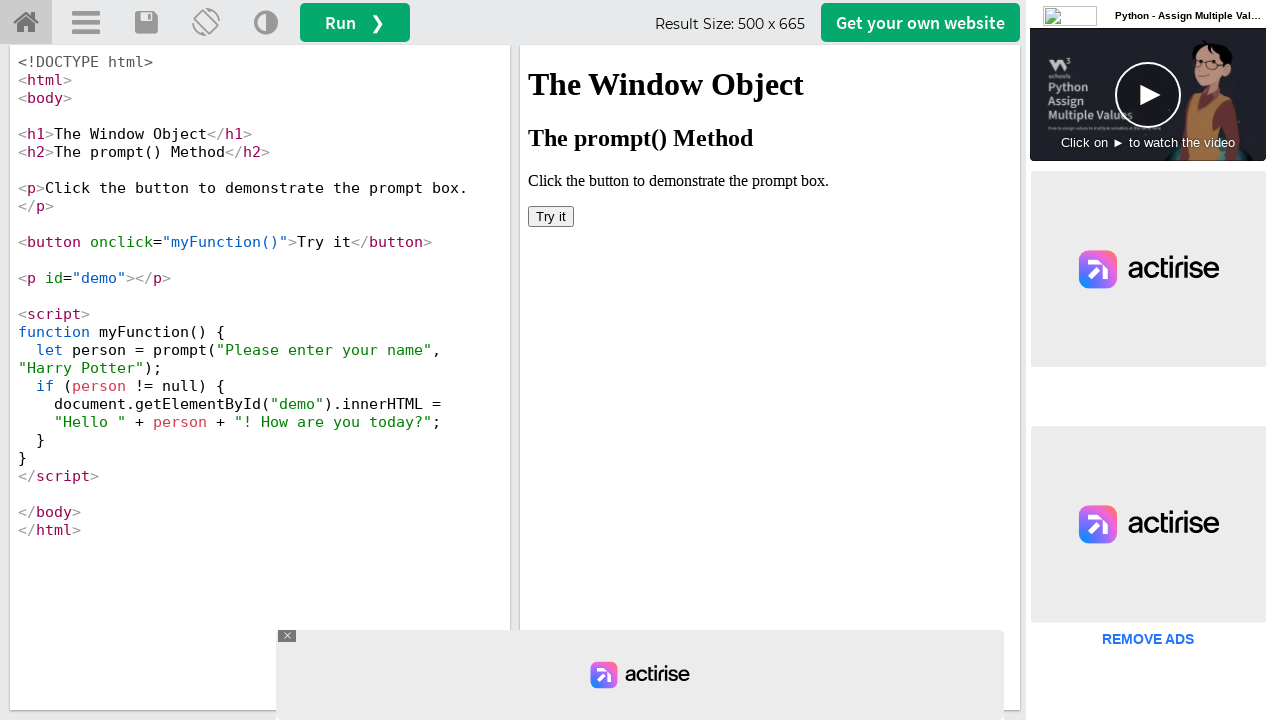

Clicked 'Try it' button to trigger prompt dialog at (551, 216) on #iframeResult >> internal:control=enter-frame >> xpath=//button[text()='Try it']
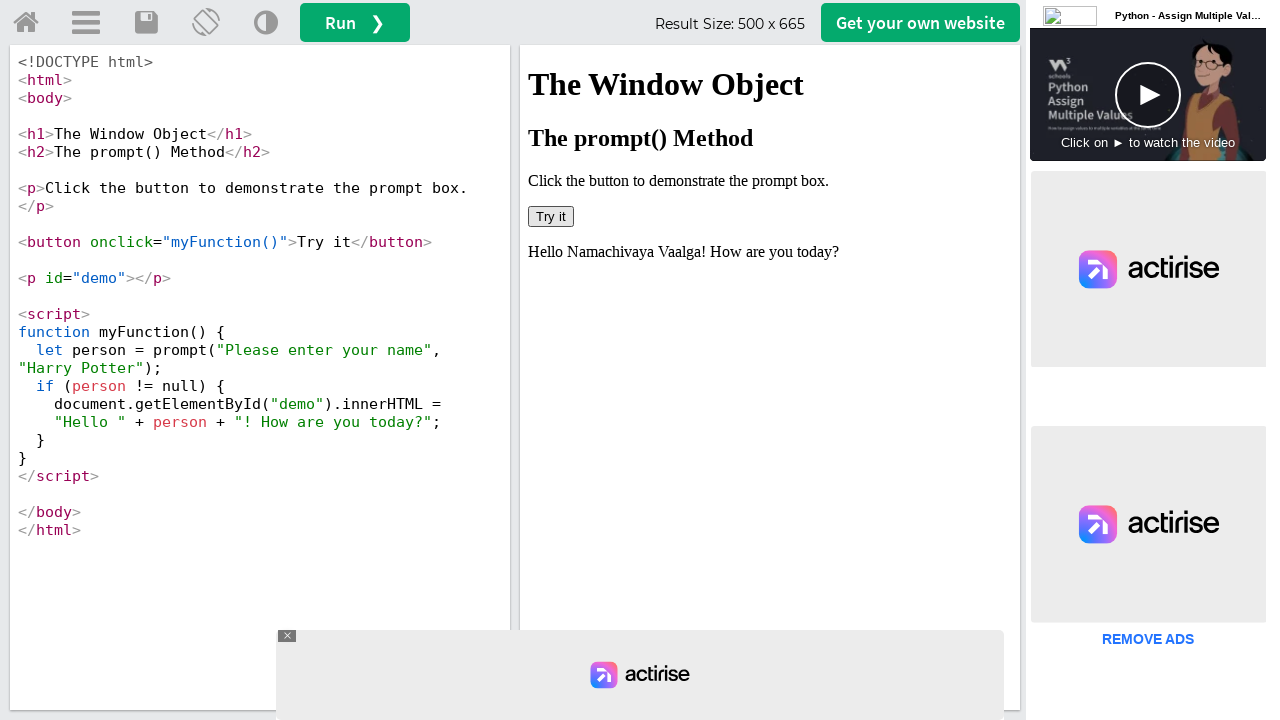

Waited for result element with ID 'demo' to appear
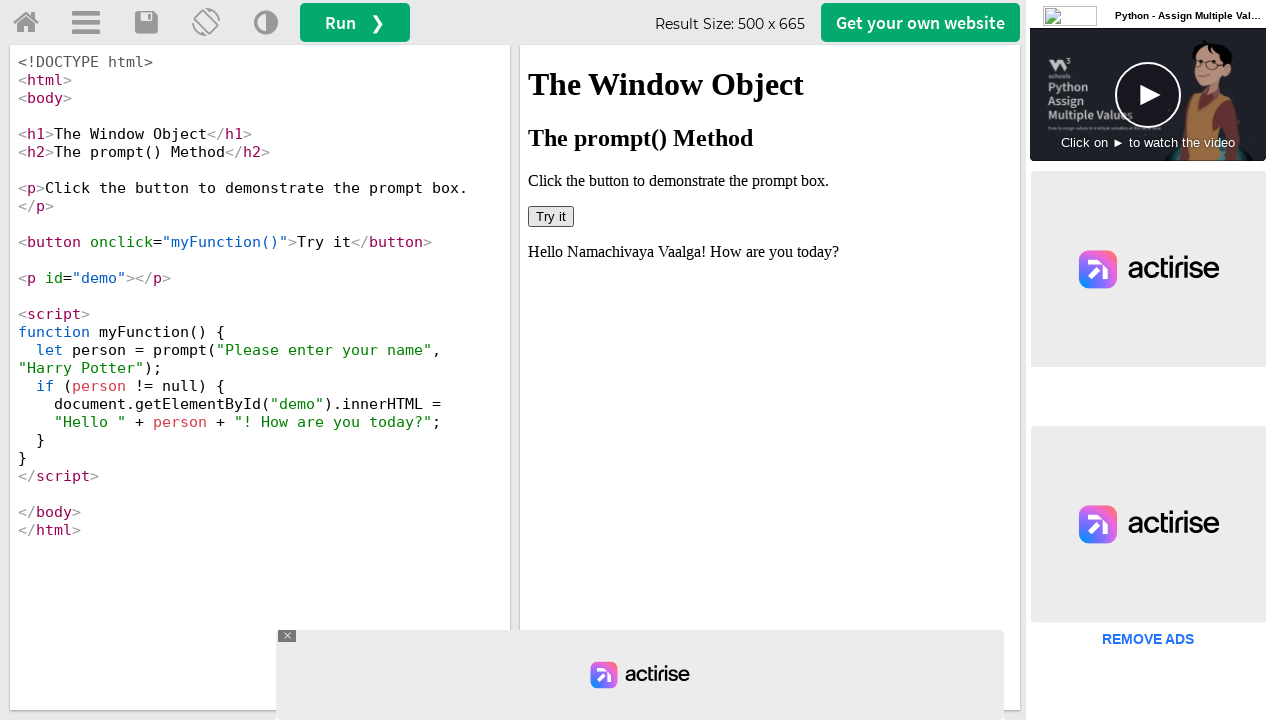

Retrieved result text content: 'Hello Namachivaya Vaalga! How are you today?'
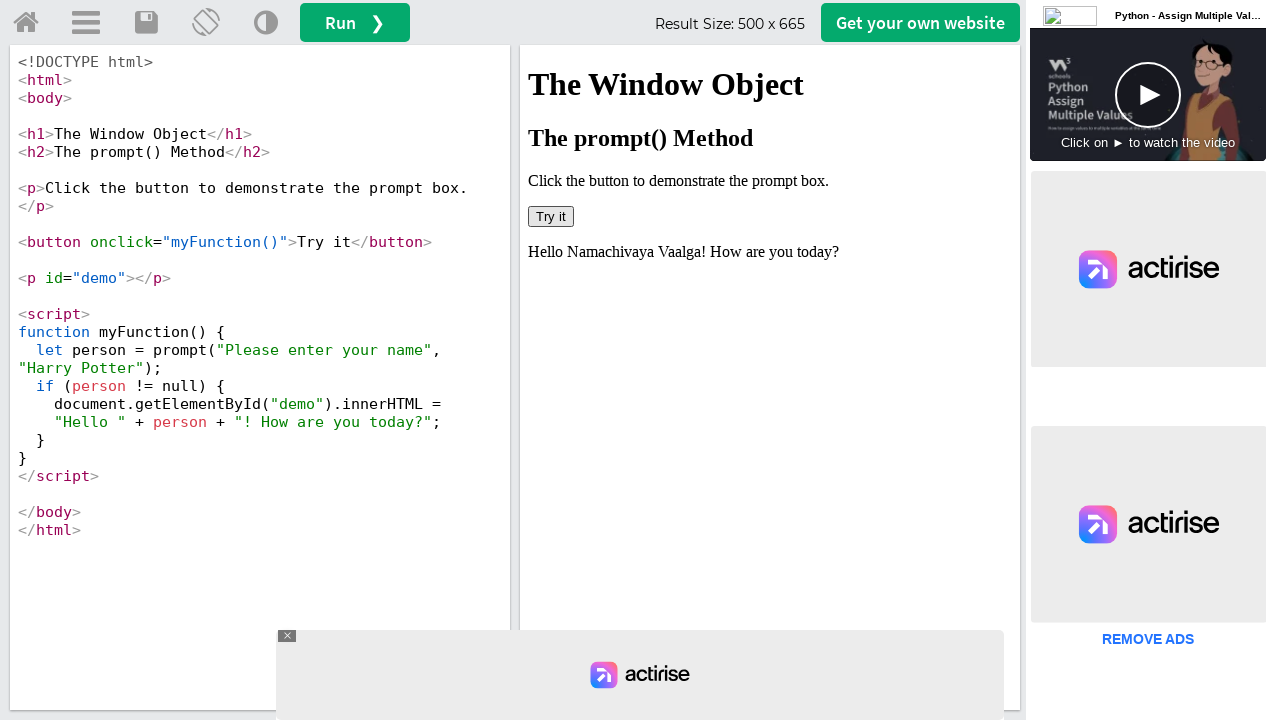

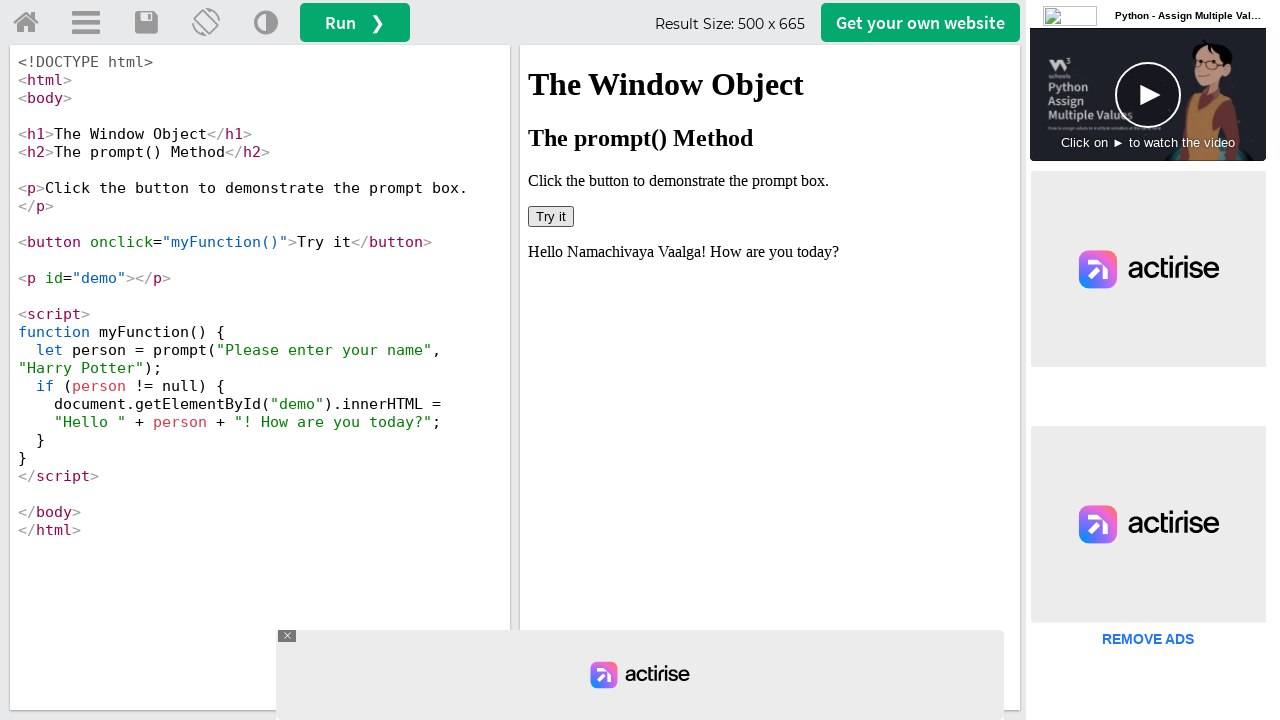